Opens the OrangeHRM demo login page and verifies it loads successfully by maximizing the window and waiting for the page to render.

Starting URL: https://opensource-demo.orangehrmlive.com/web/index.php/auth/login

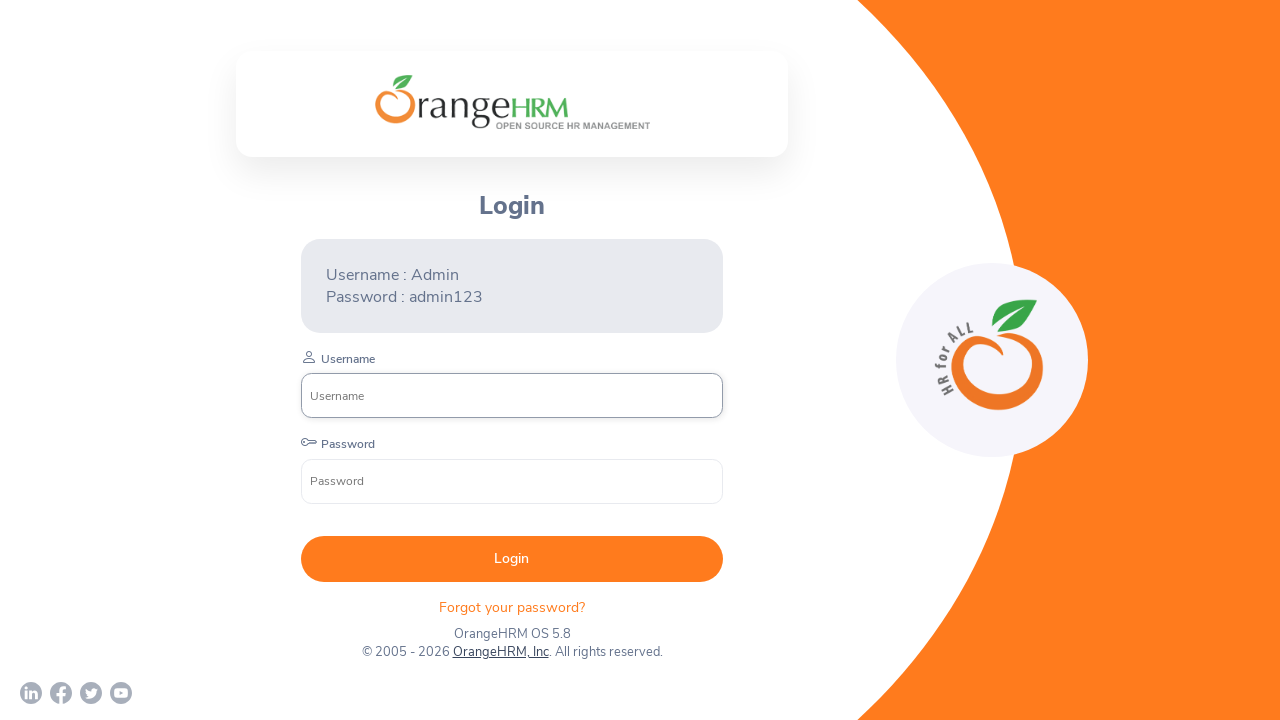

Set viewport size to 1920x1080
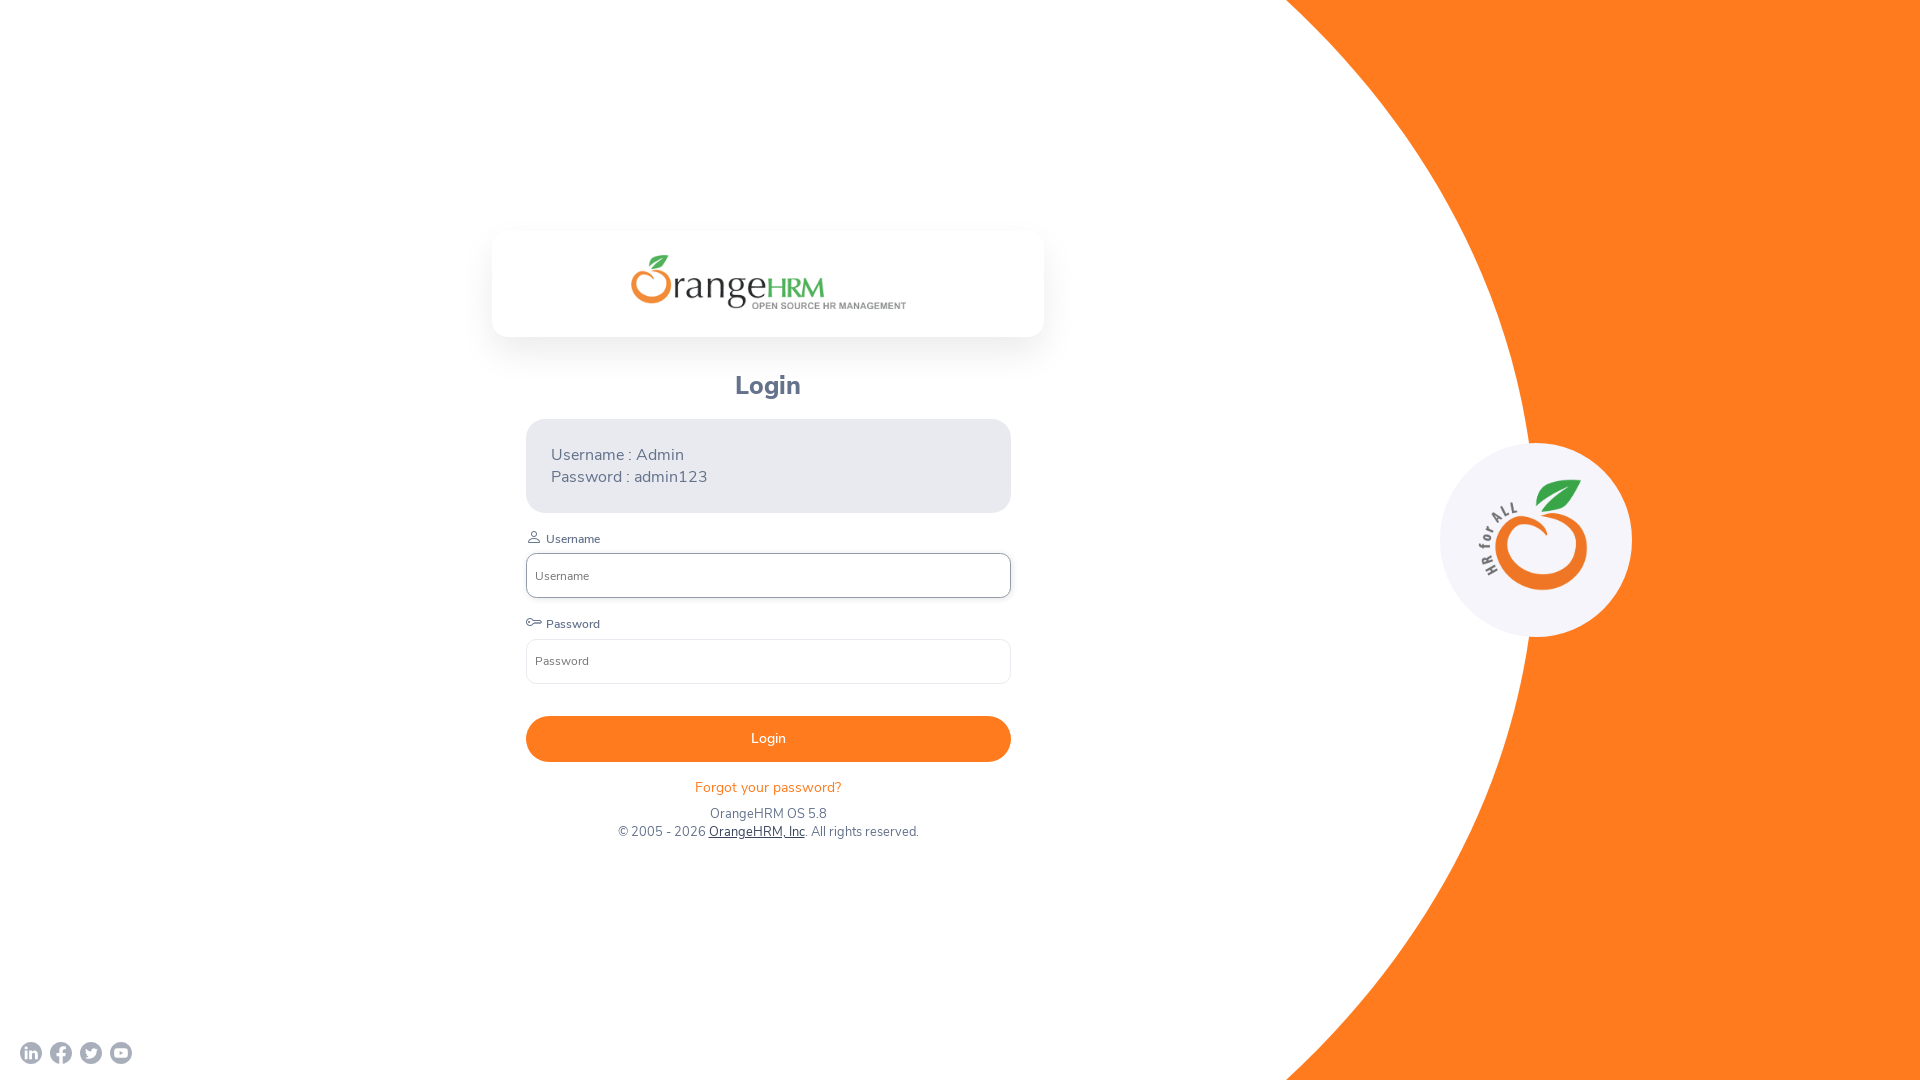

OrangeHRM login page loaded successfully with networkidle state
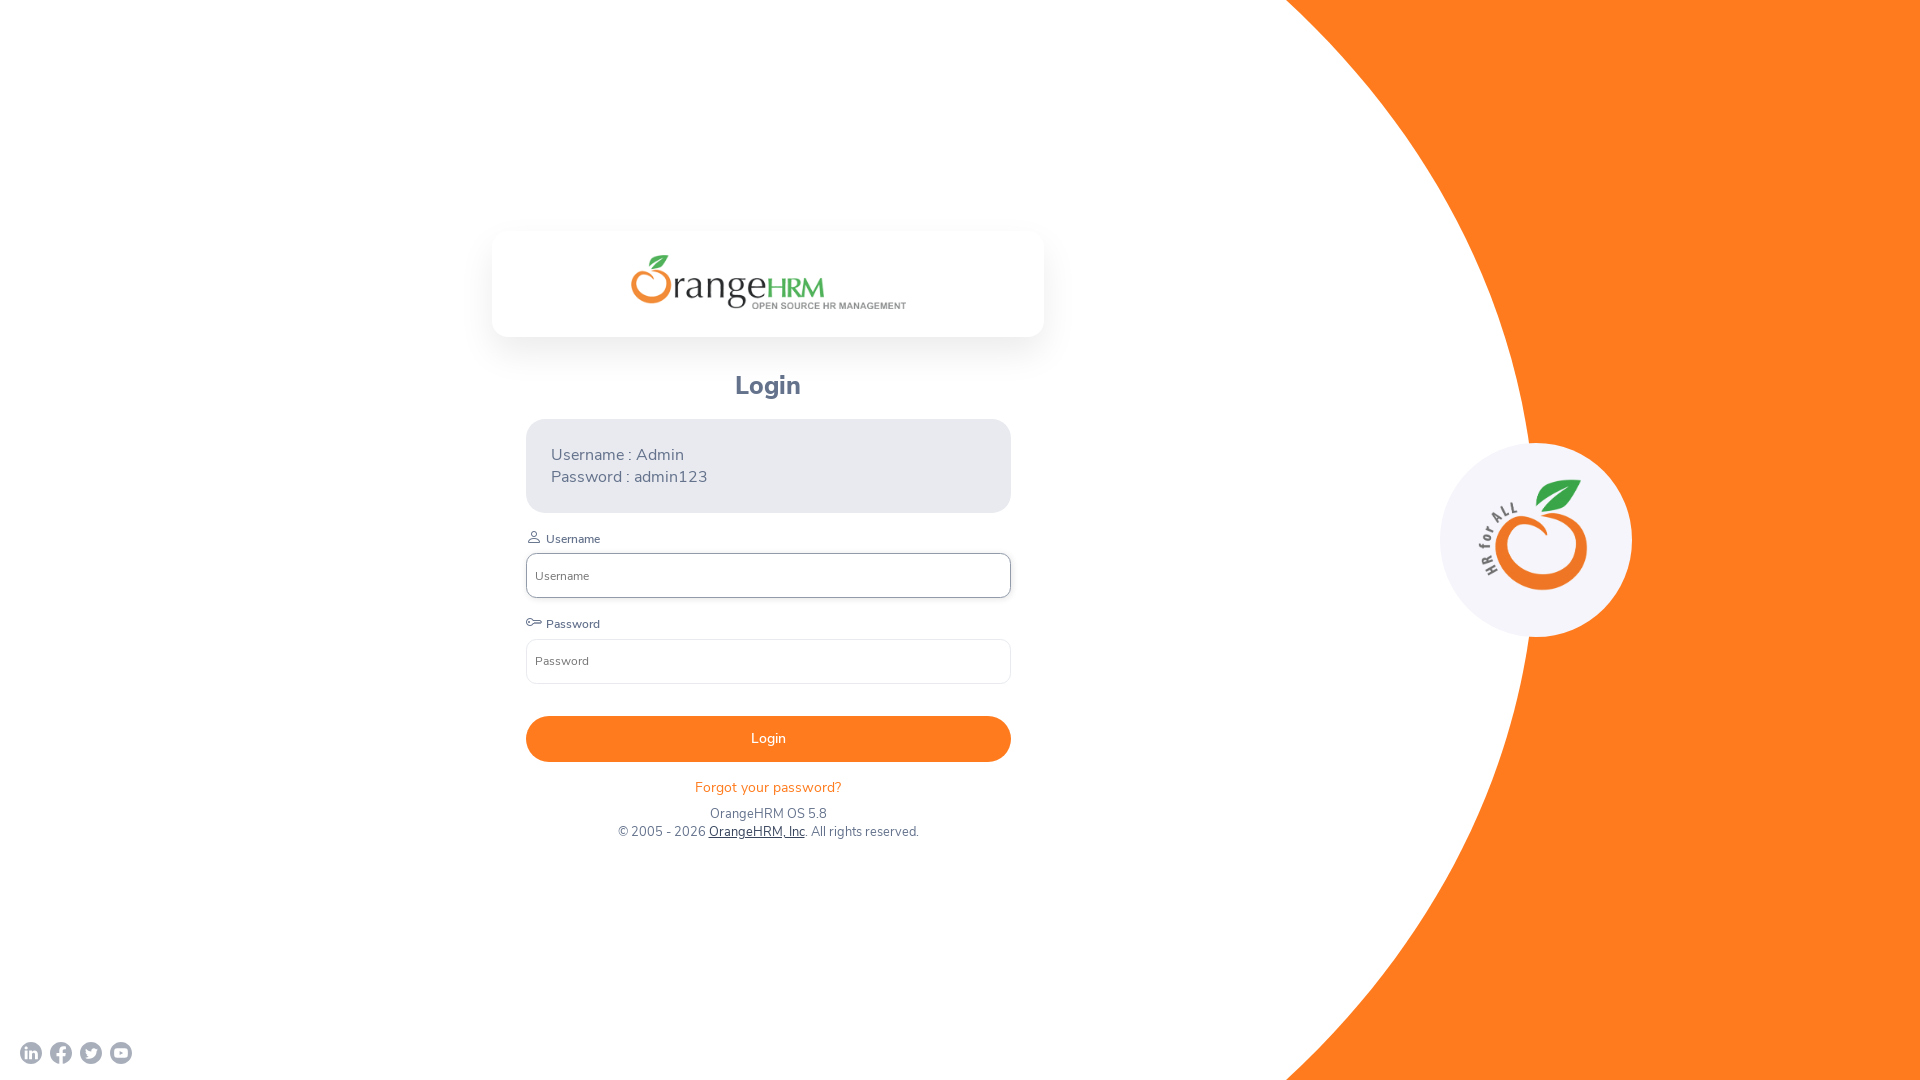

Username input field is visible on the login form
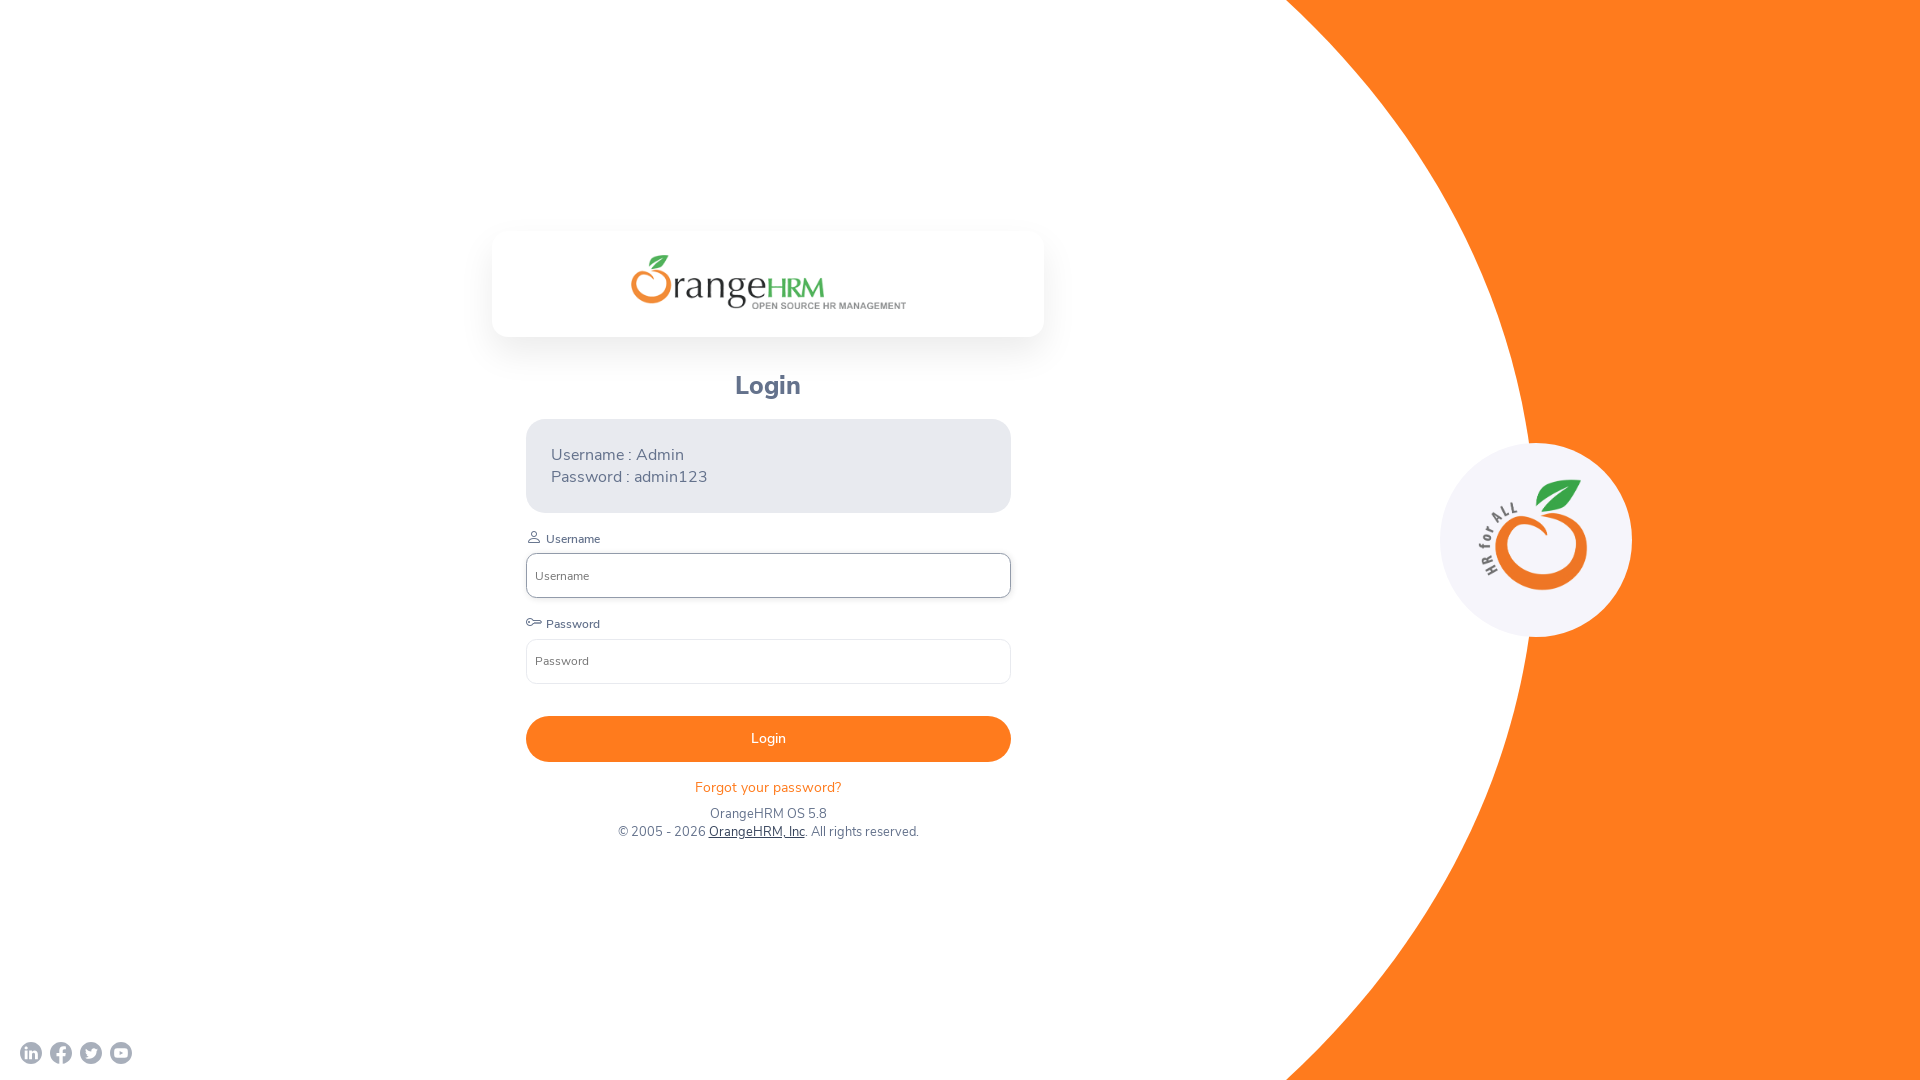

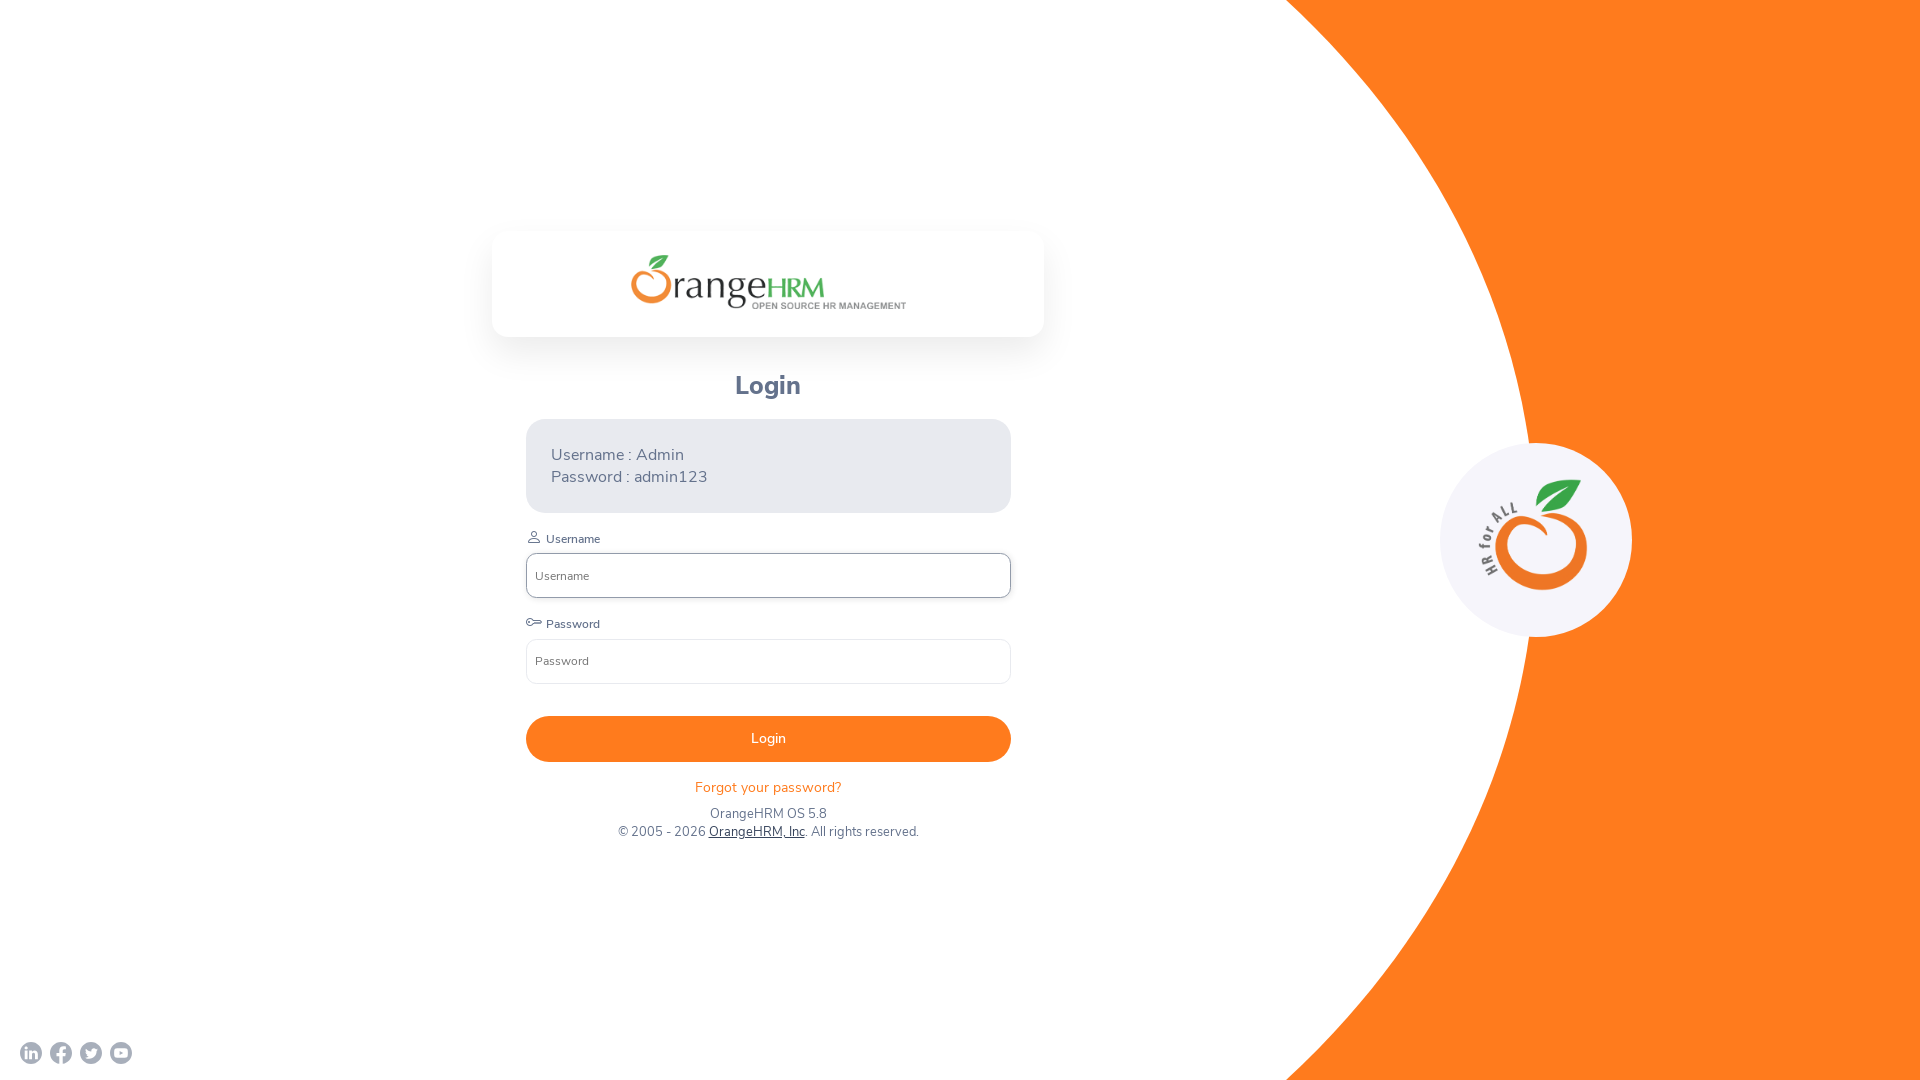